Tests drag and drop functionality within an iframe by switching to the frame, dragging the draggable element to the droppable target, and then switching back to the main content.

Starting URL: https://jqueryui.com/droppable

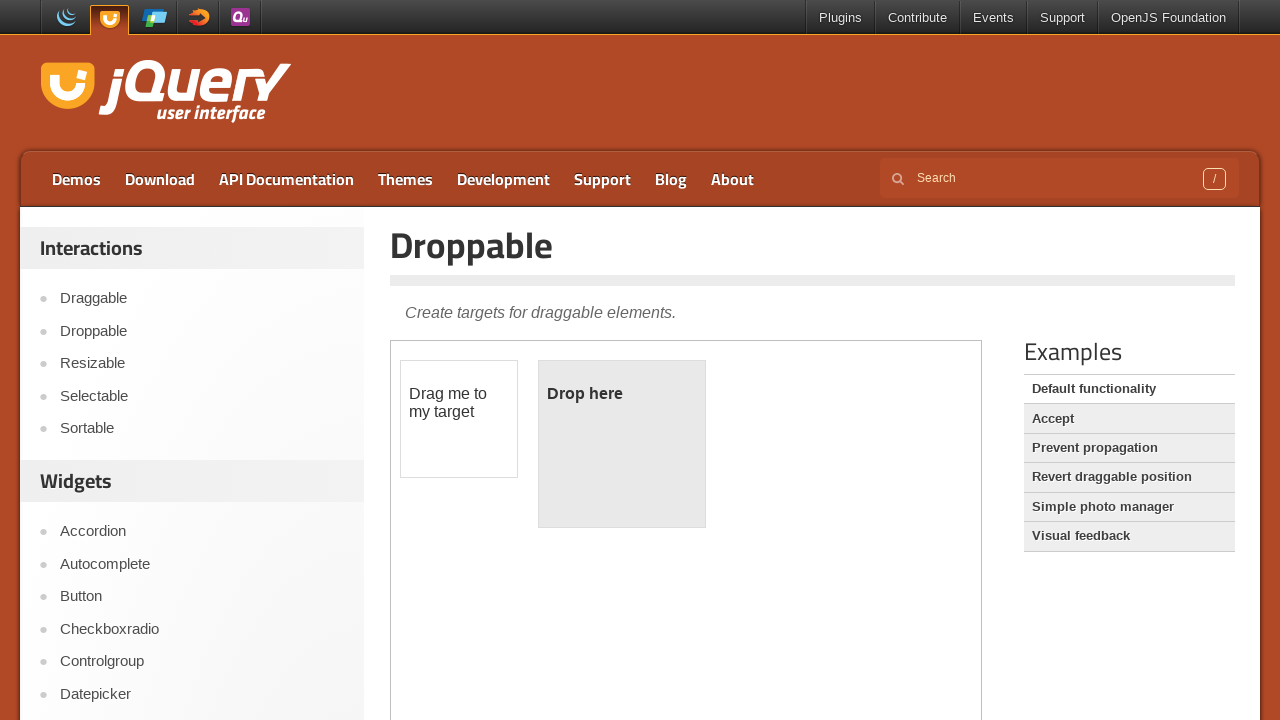

Located and switched to demo iframe
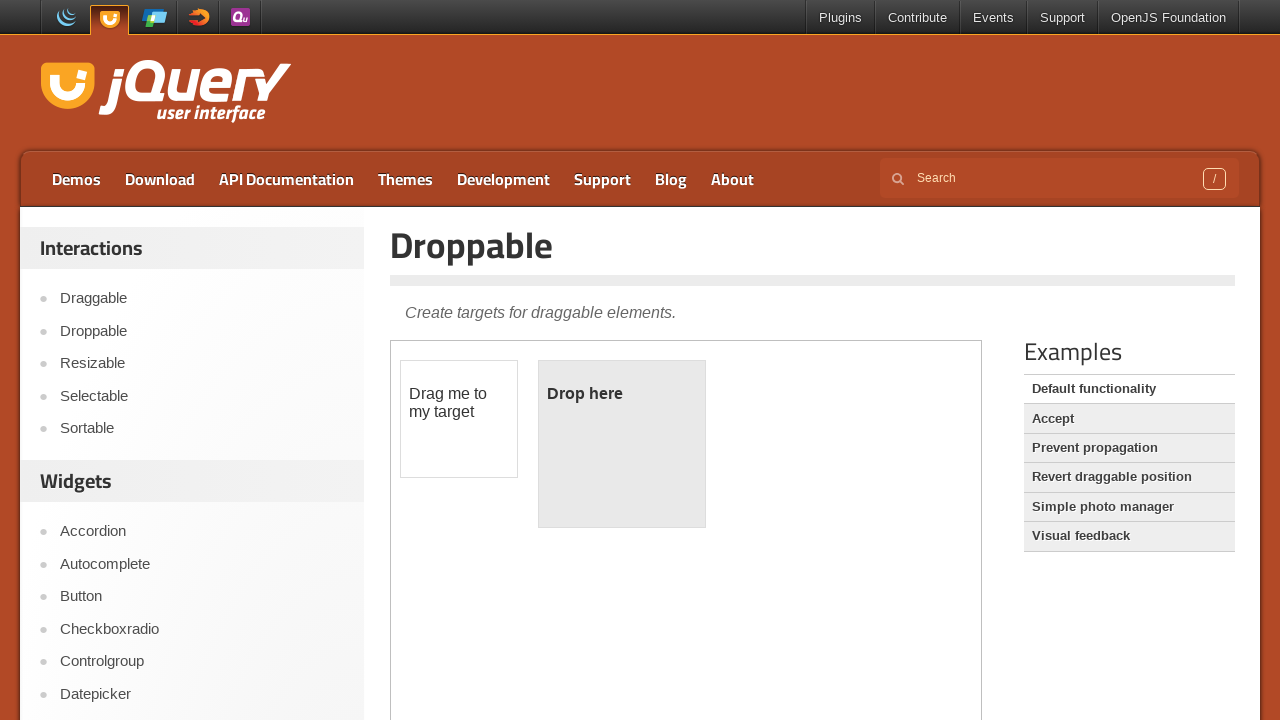

Located draggable element in iframe
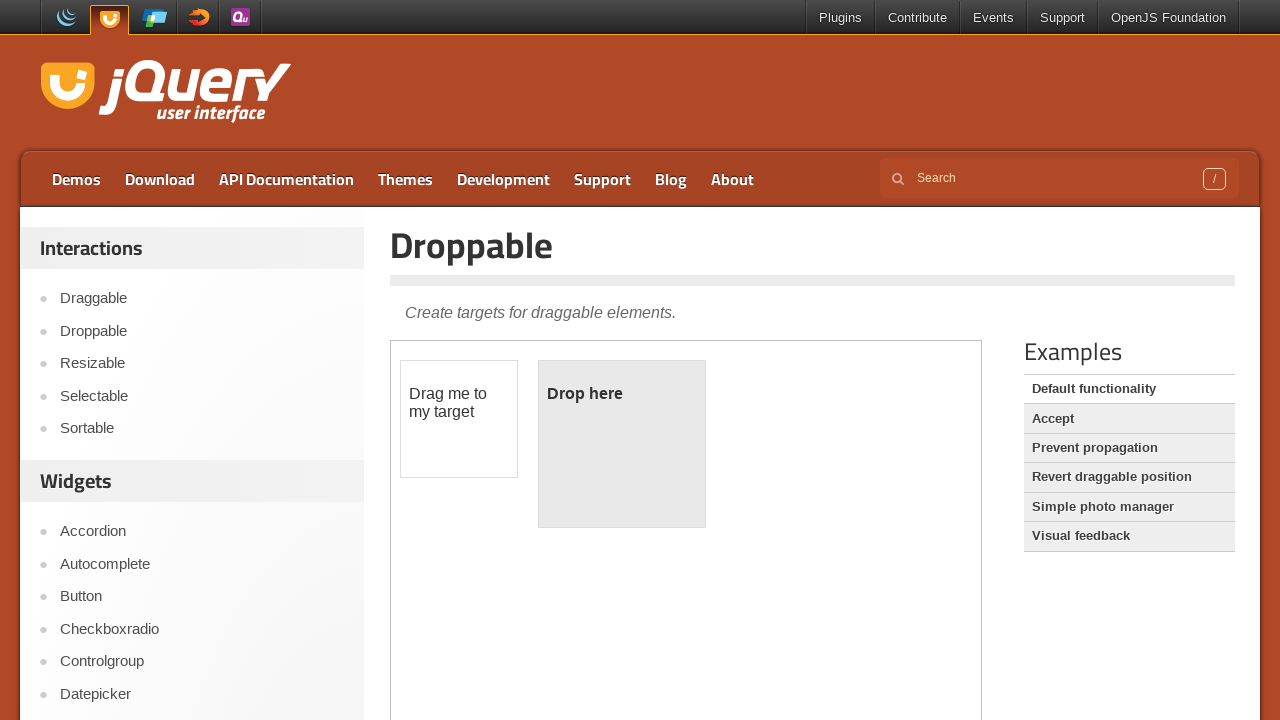

Located droppable target element in iframe
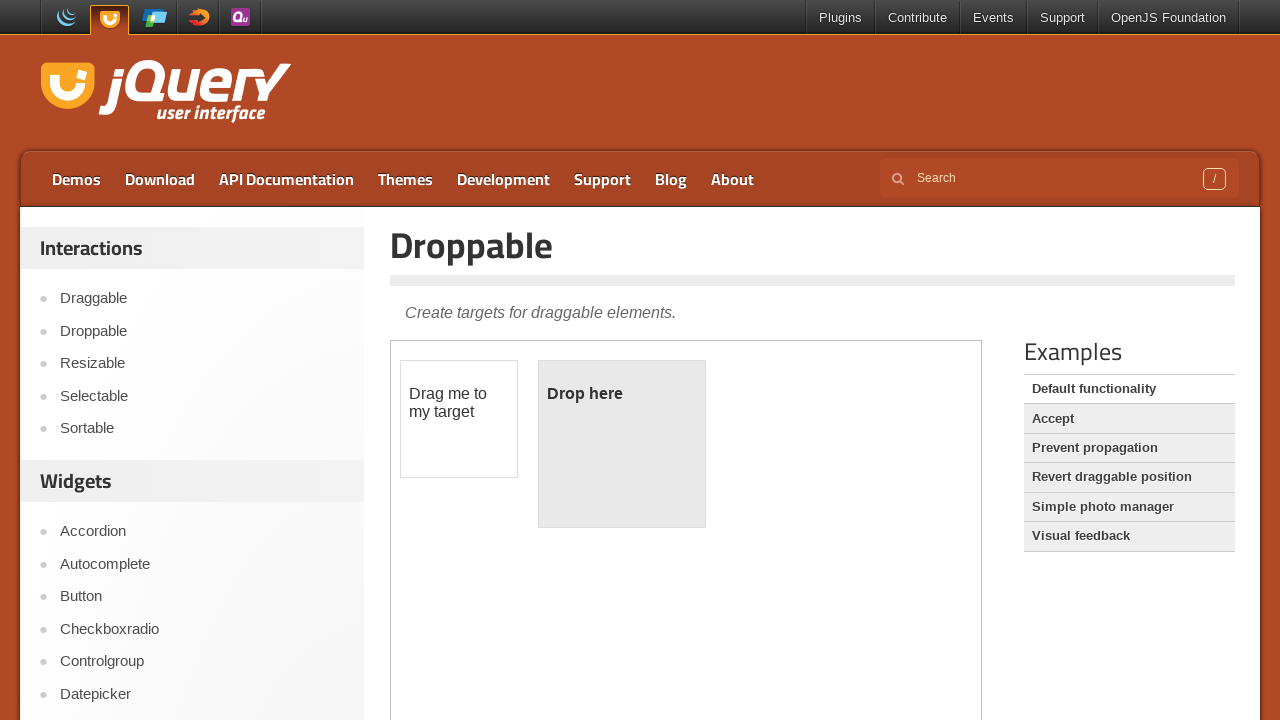

Dragged draggable element to droppable target at (622, 444)
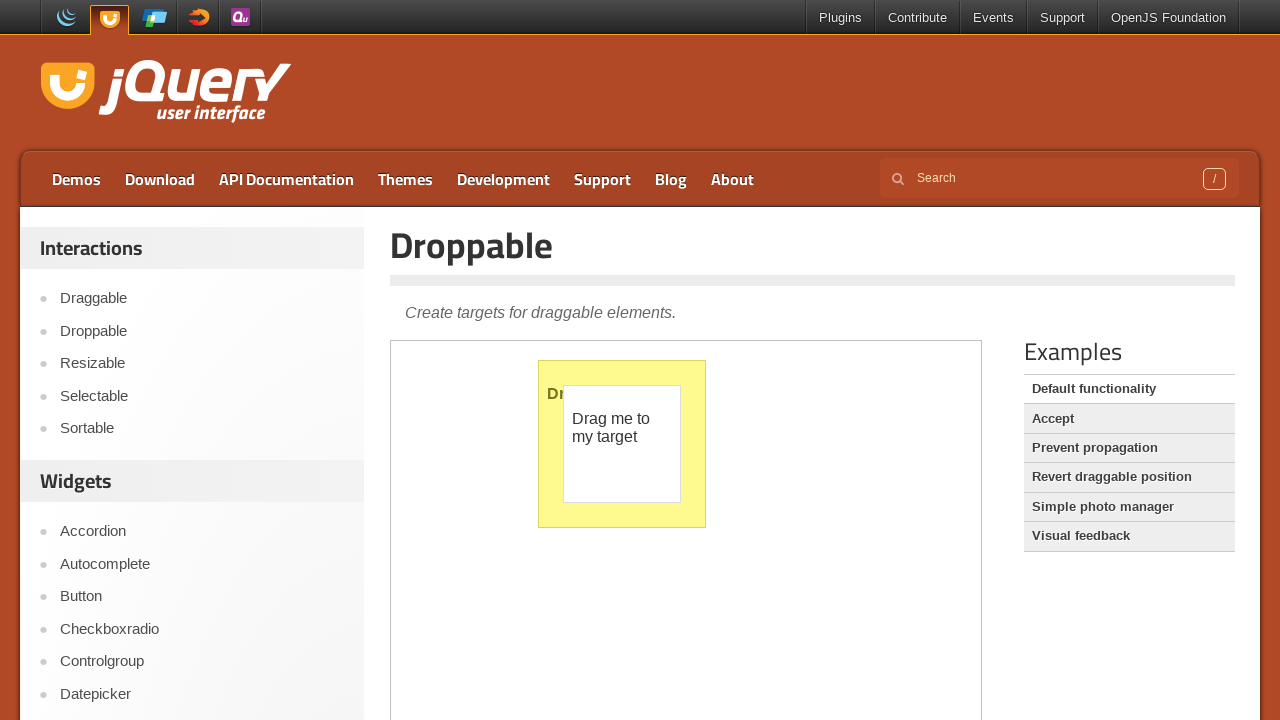

Verified droppable element is present and drop was successful
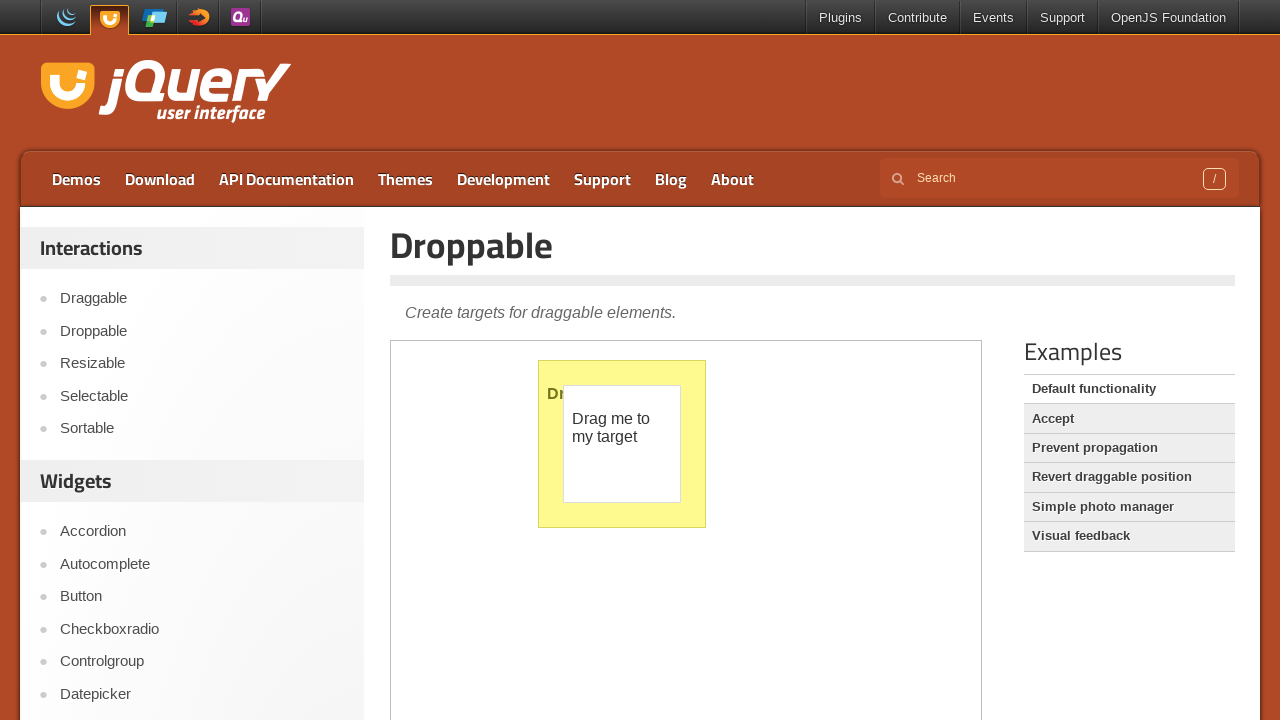

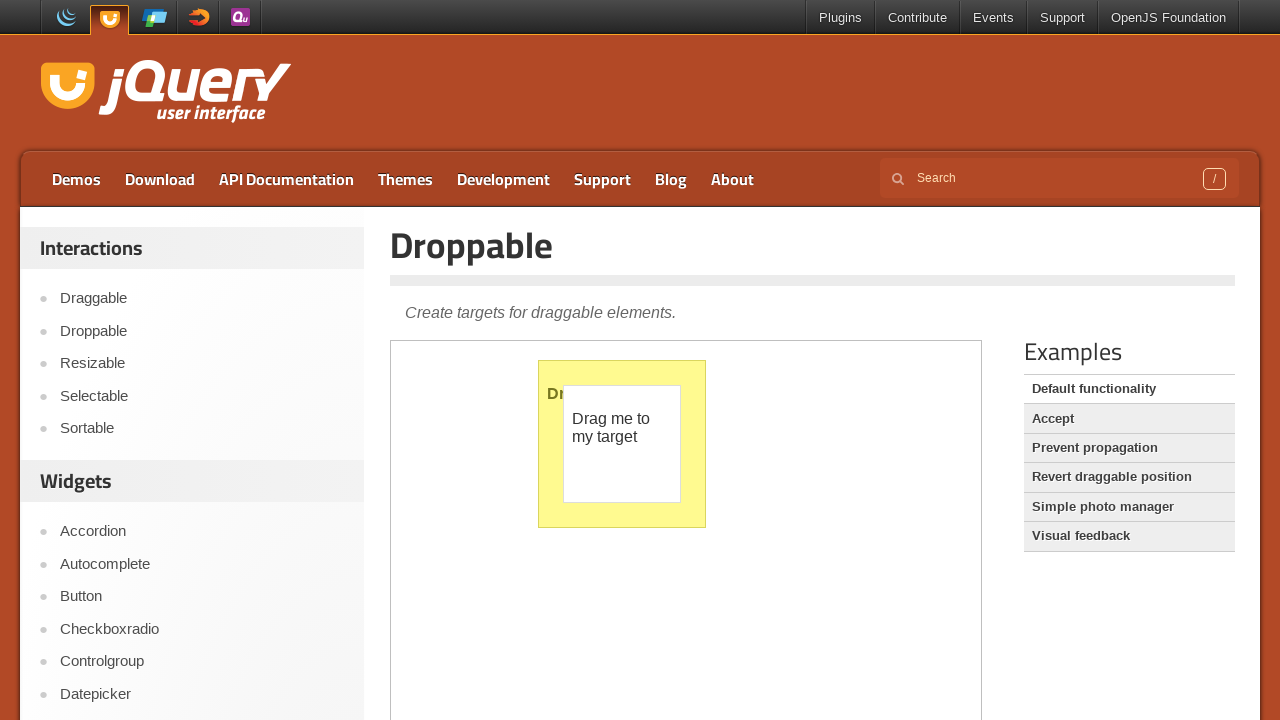